Tests adding multiple items to a shopping cart by searching for specific product names and clicking their add to cart buttons

Starting URL: https://rahulshettyacademy.com/seleniumPractise/#/

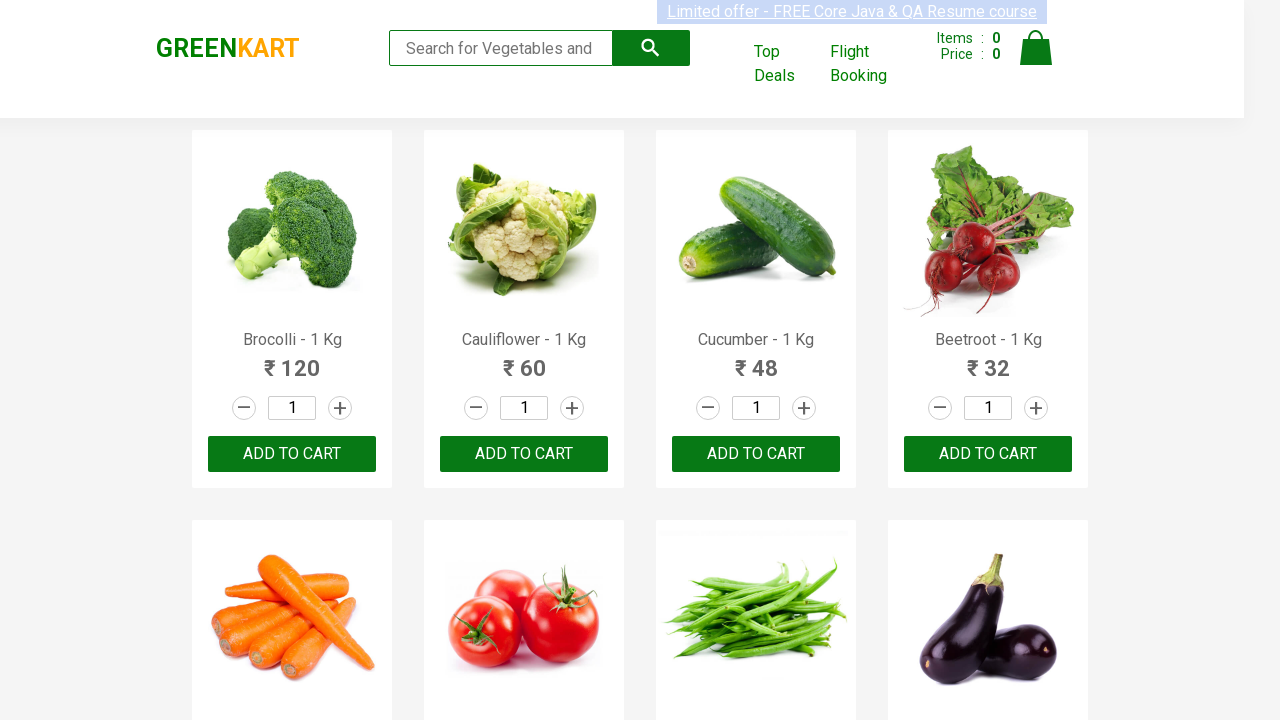

Navigated to shopping practice page
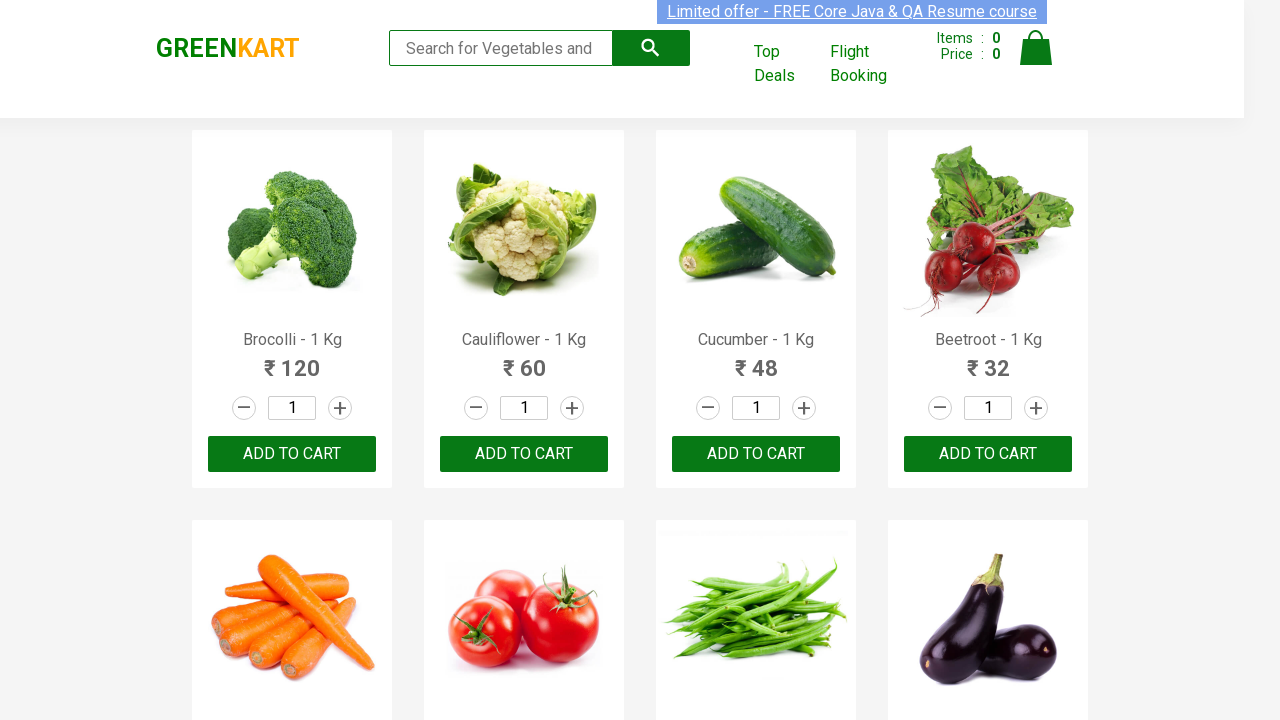

Retrieved all products on the page
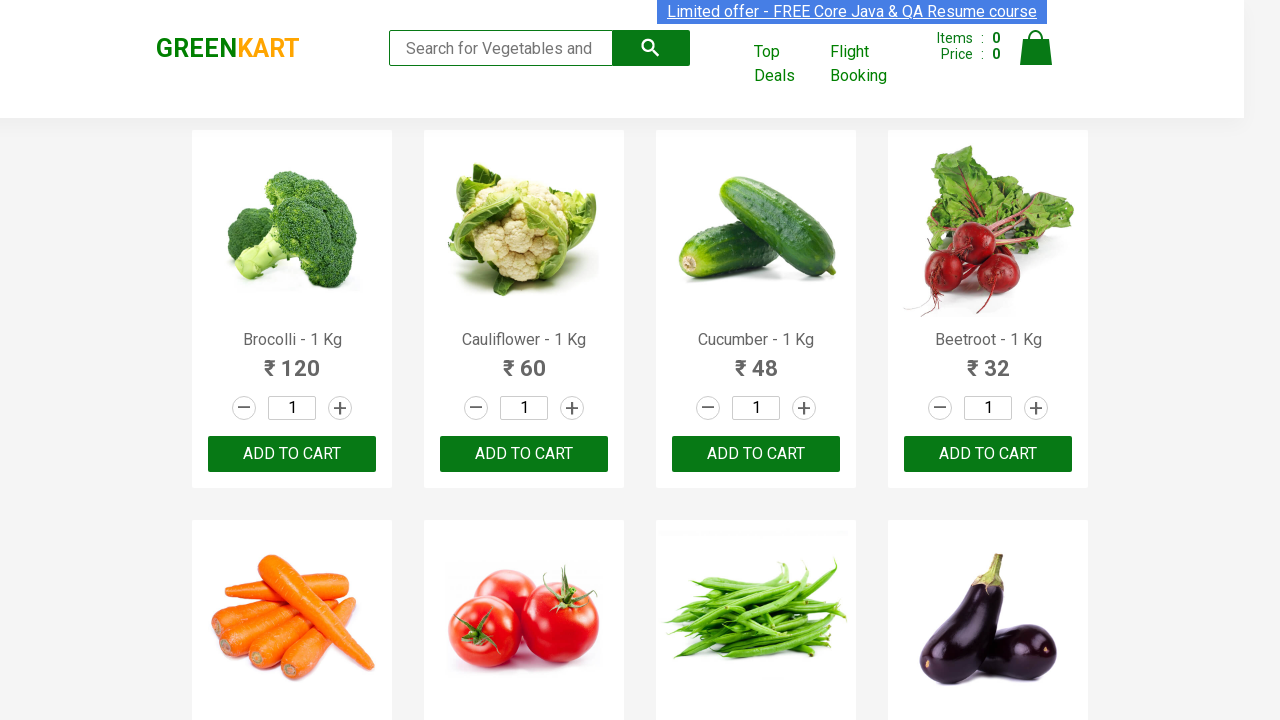

Retrieved product name at index 0
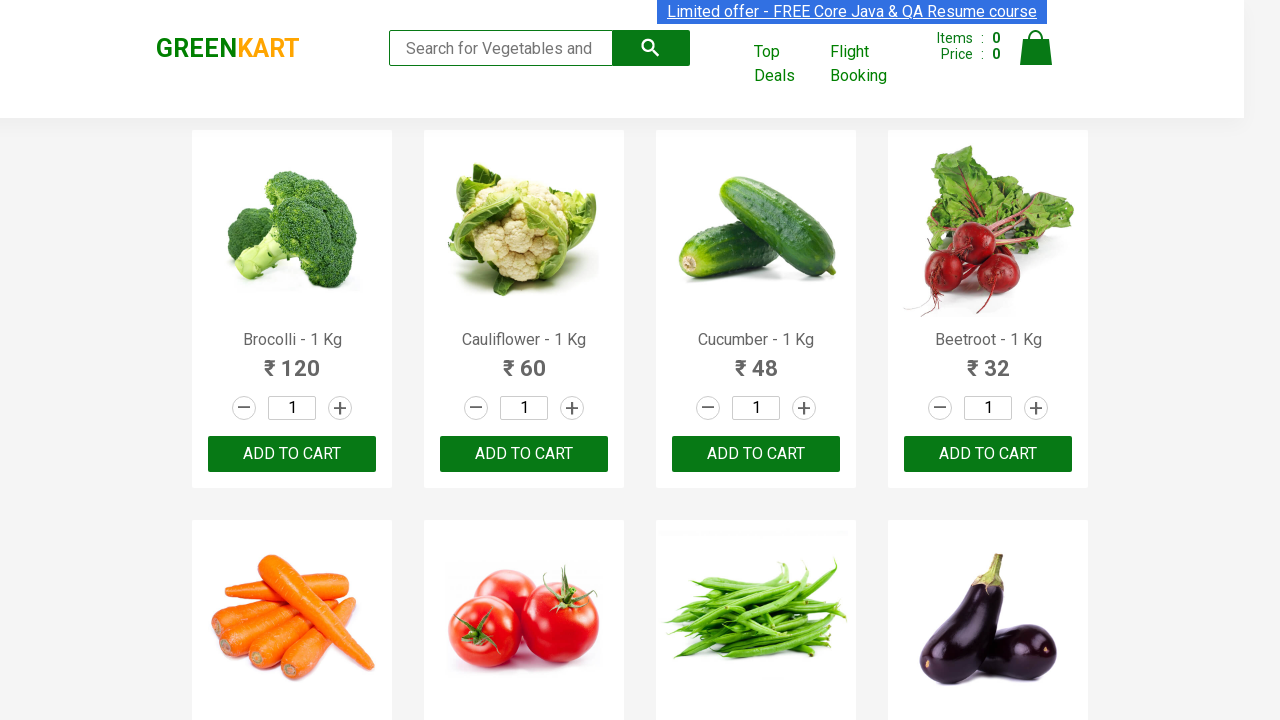

Clicked 'Add to Cart' button for Brocolli at (292, 454) on div.product-action button >> nth=0
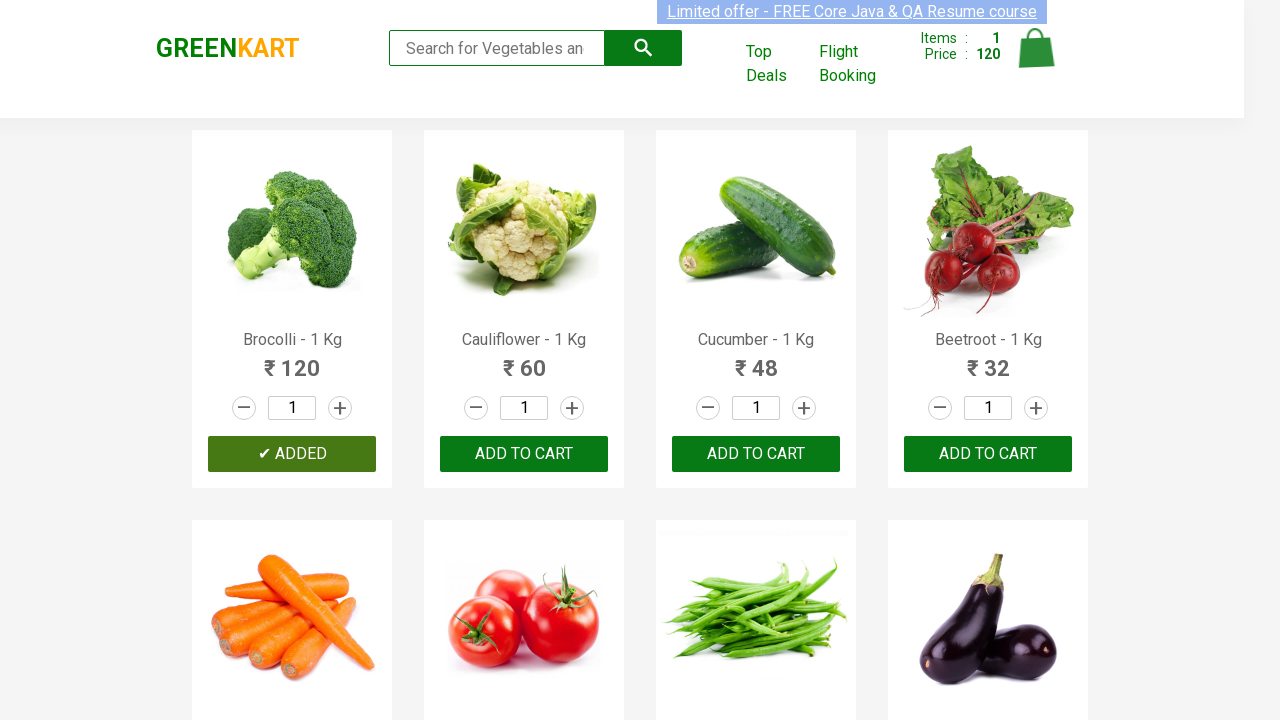

Retrieved product name at index 1
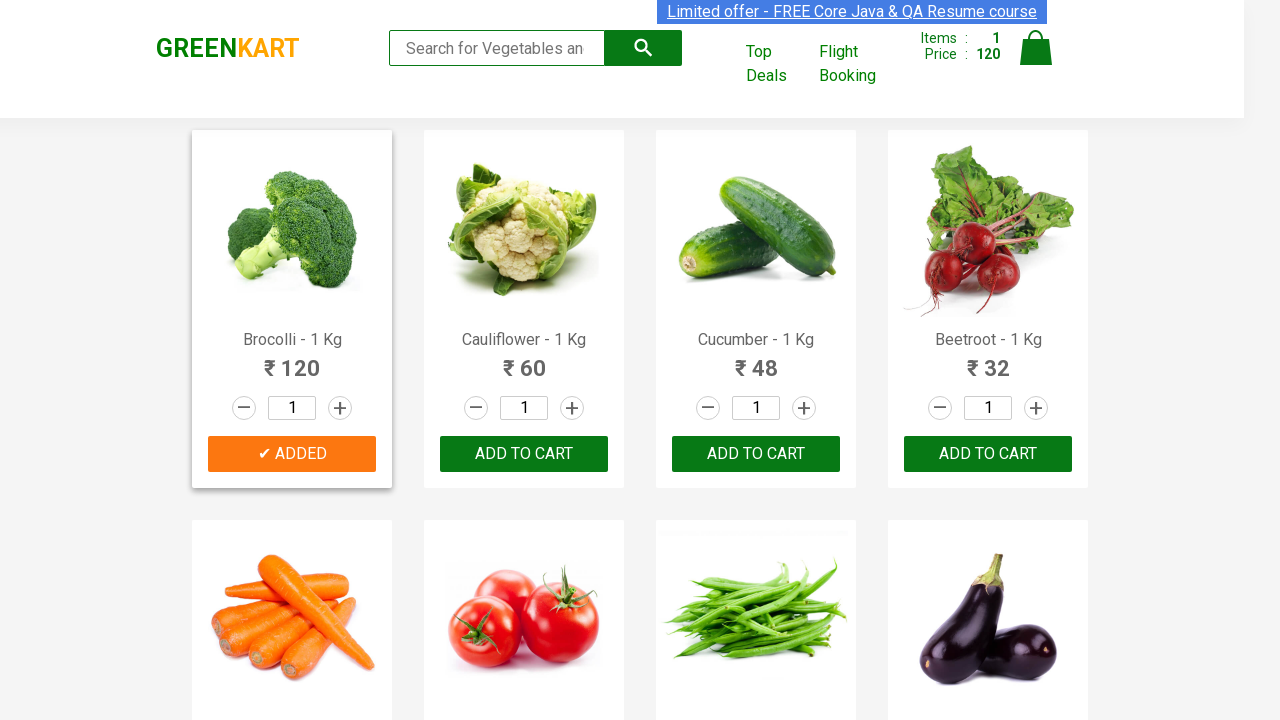

Retrieved product name at index 2
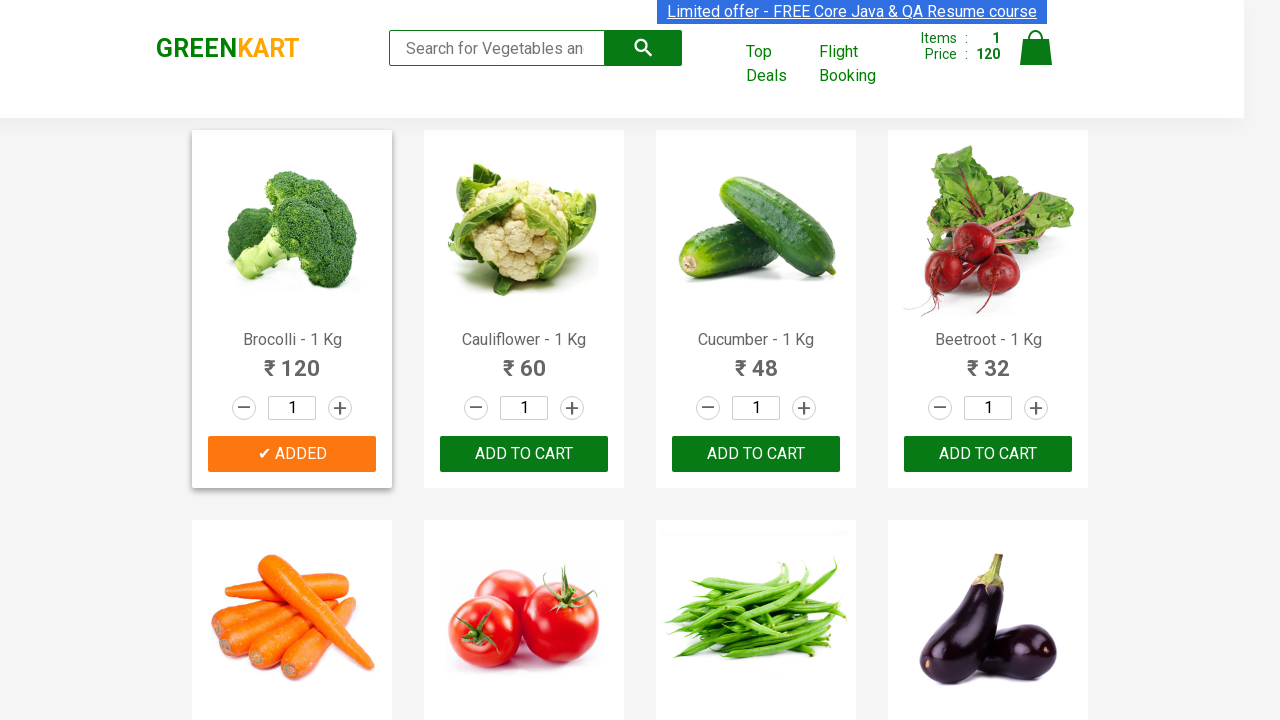

Clicked 'Add to Cart' button for Cucumber at (756, 454) on div.product-action button >> nth=2
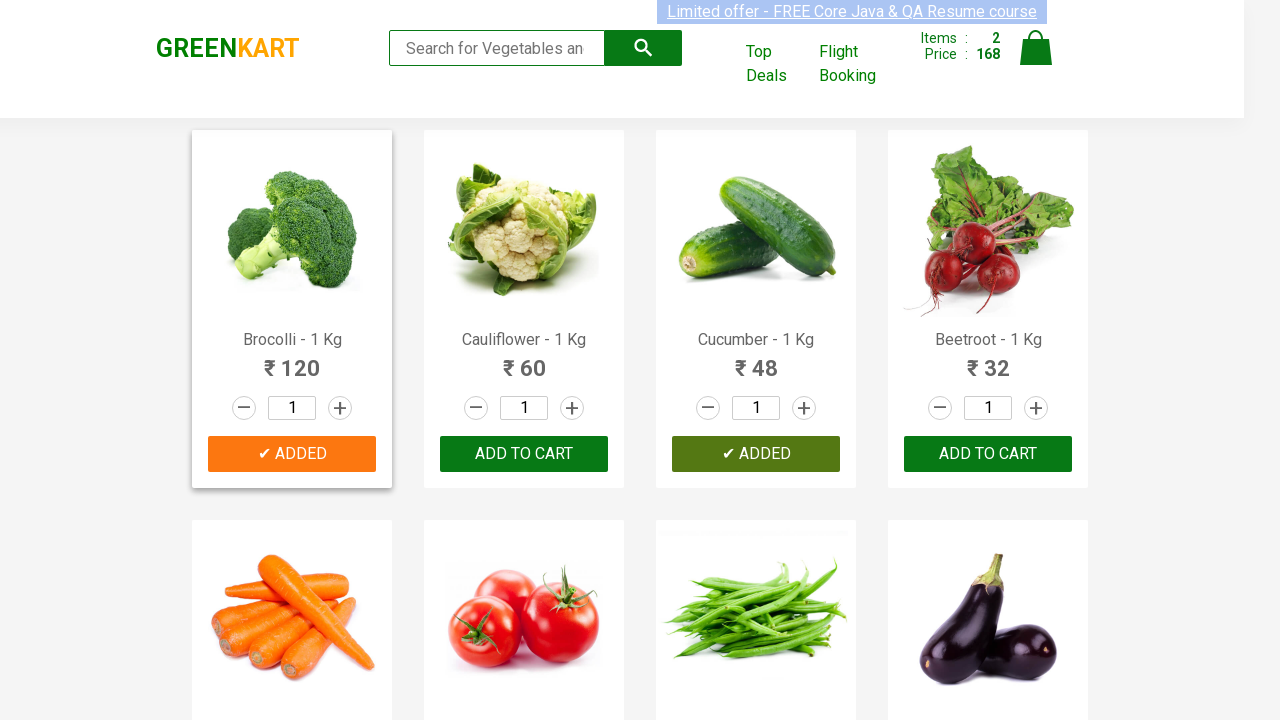

Retrieved product name at index 3
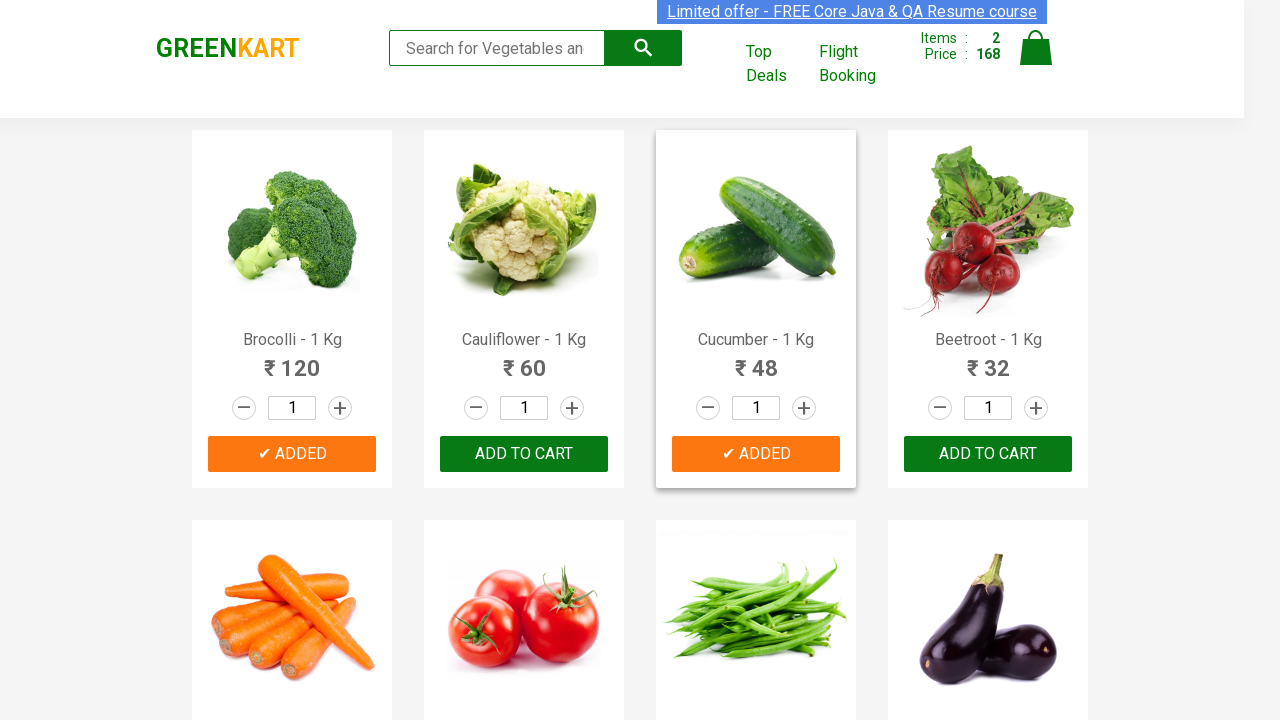

Clicked 'Add to Cart' button for Beetroot at (988, 454) on div.product-action button >> nth=3
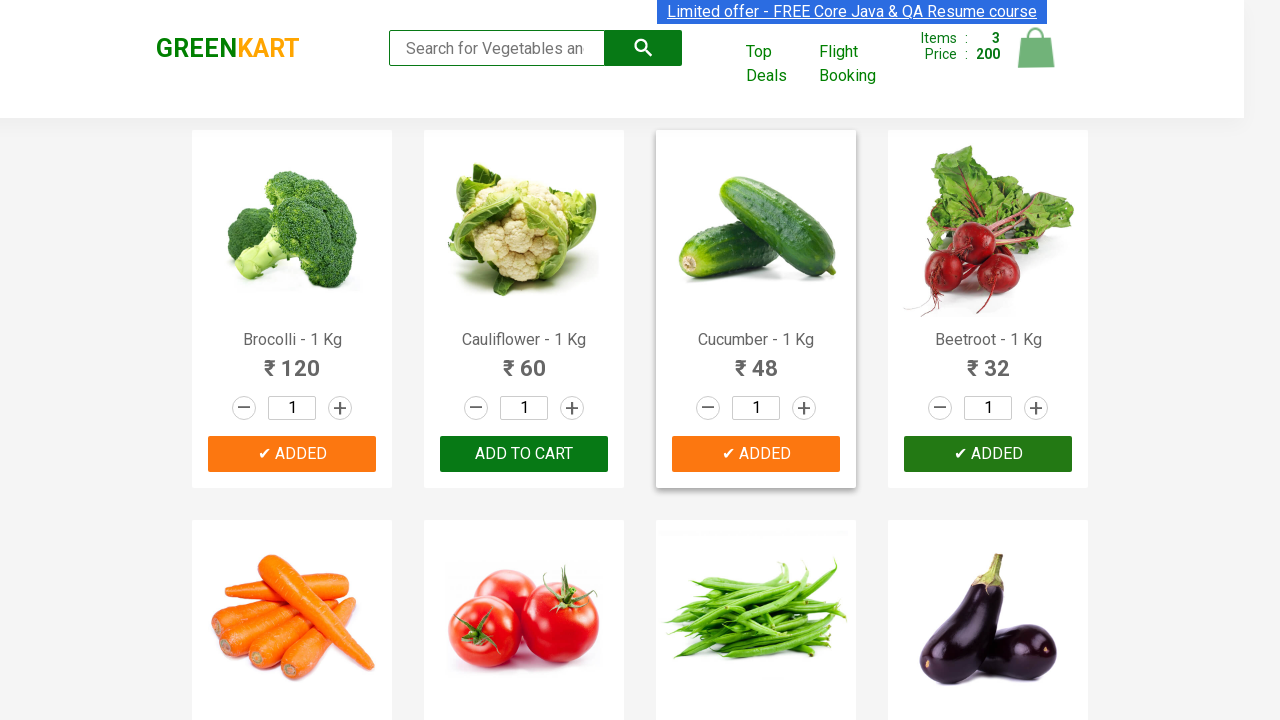

Retrieved product name at index 4
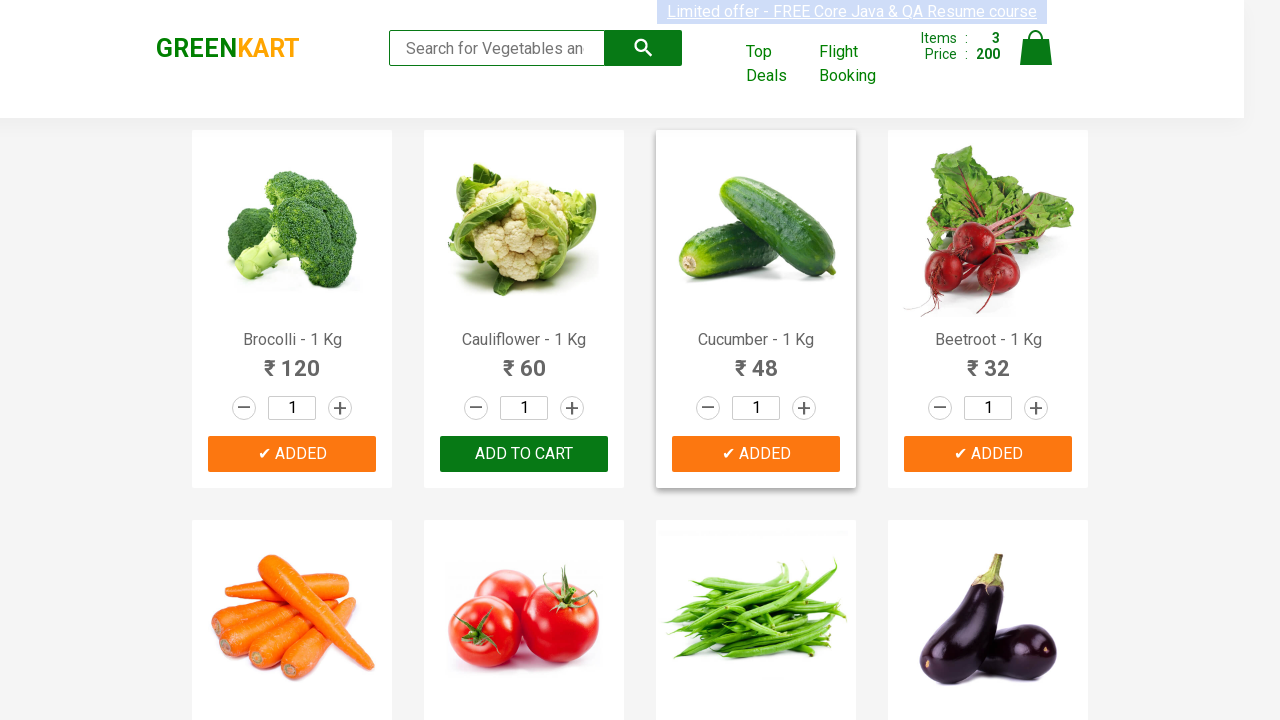

Clicked 'Add to Cart' button for Carrot at (292, 360) on div.product-action button >> nth=4
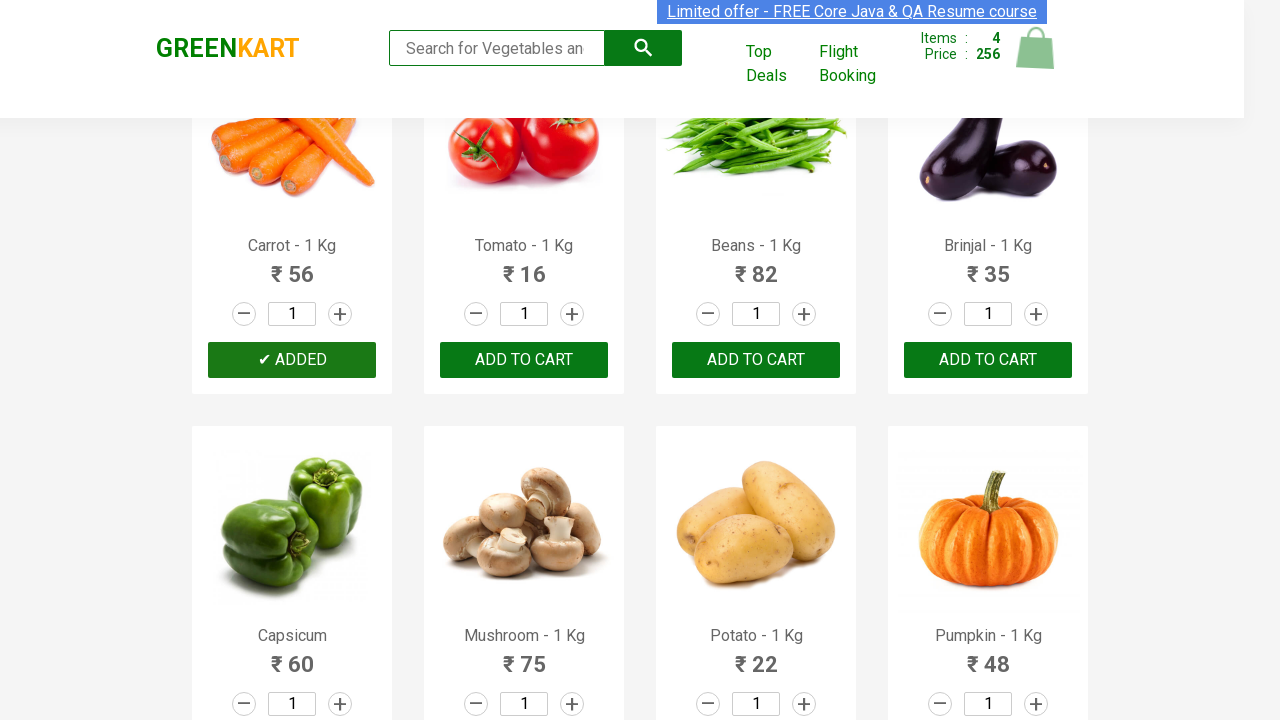

All required items have been added to cart
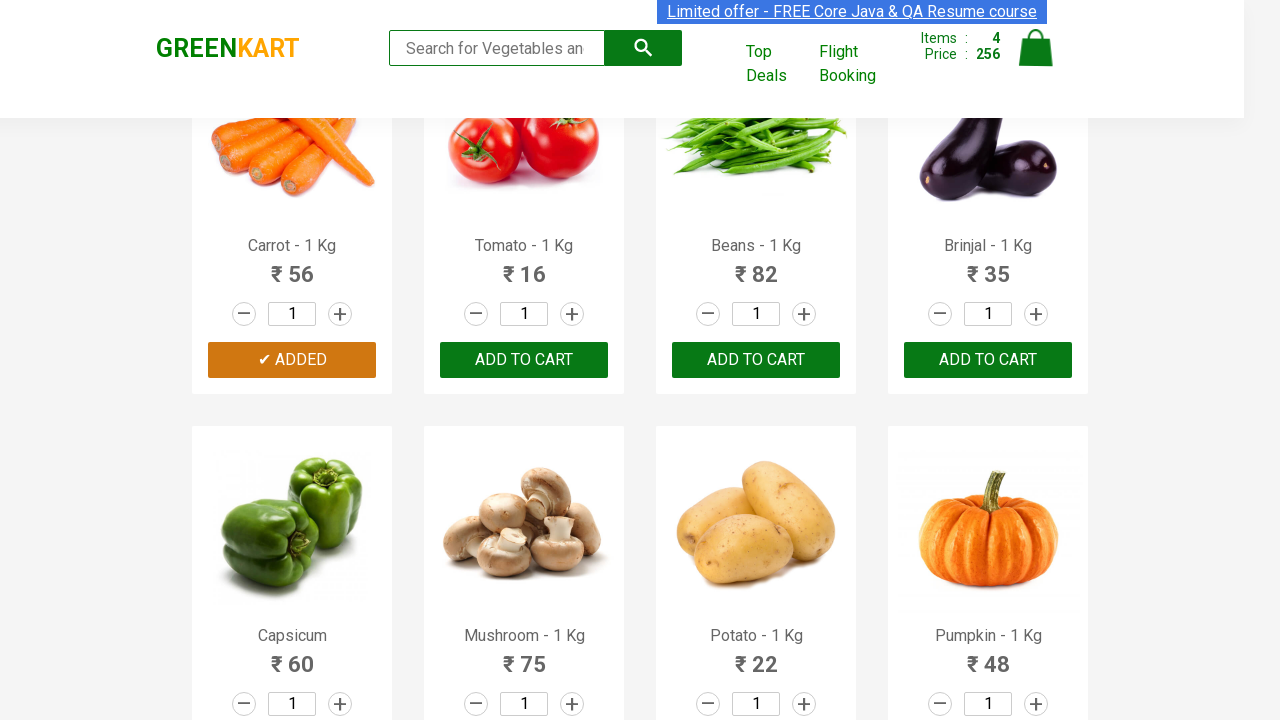

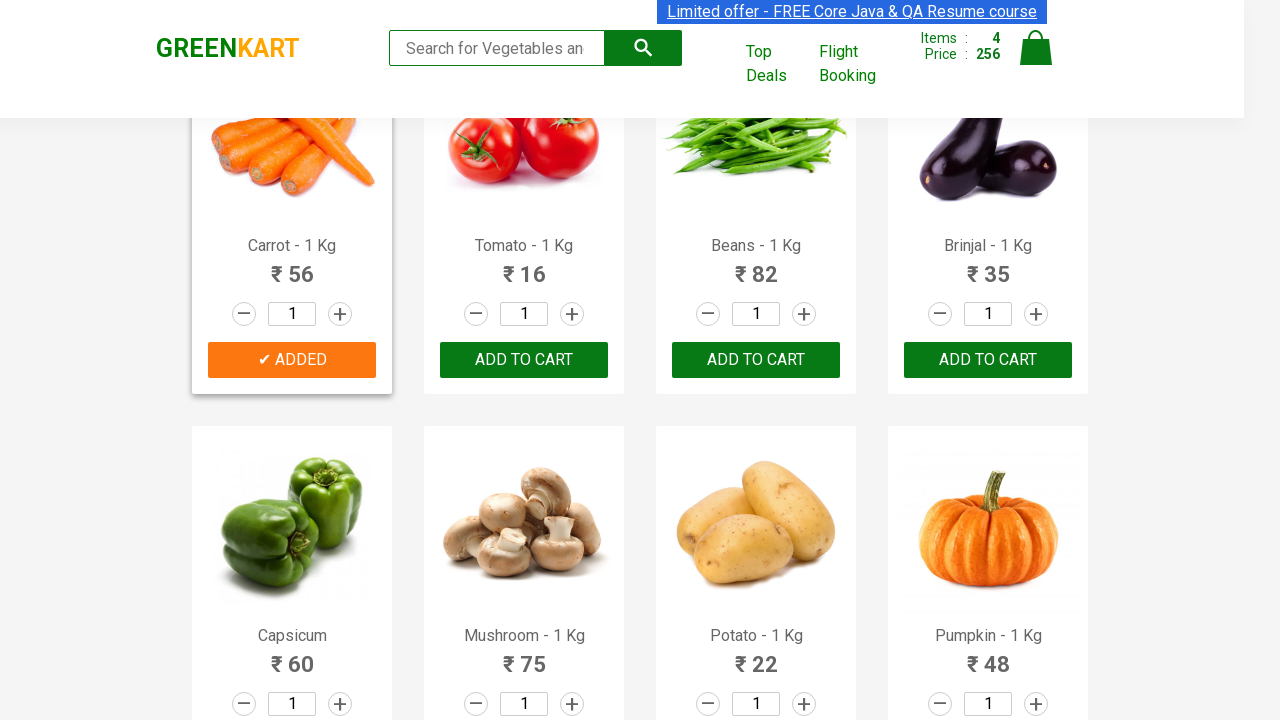